Tests dynamic loading functionality by clicking a start button and waiting for a hidden element to become visible, then verifying the displayed text contains "Hello World!"

Starting URL: http://the-internet.herokuapp.com/dynamic_loading/1

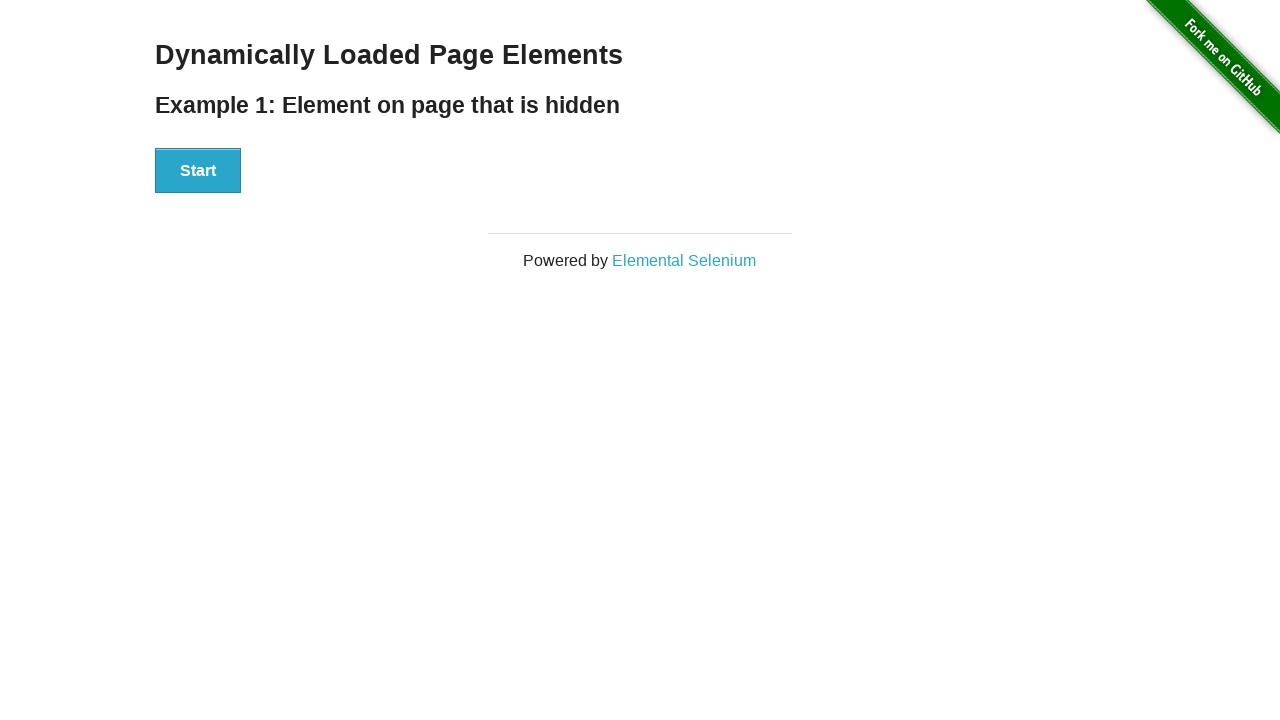

Clicked start button to trigger dynamic loading at (198, 171) on xpath=//div[@id='start']/button
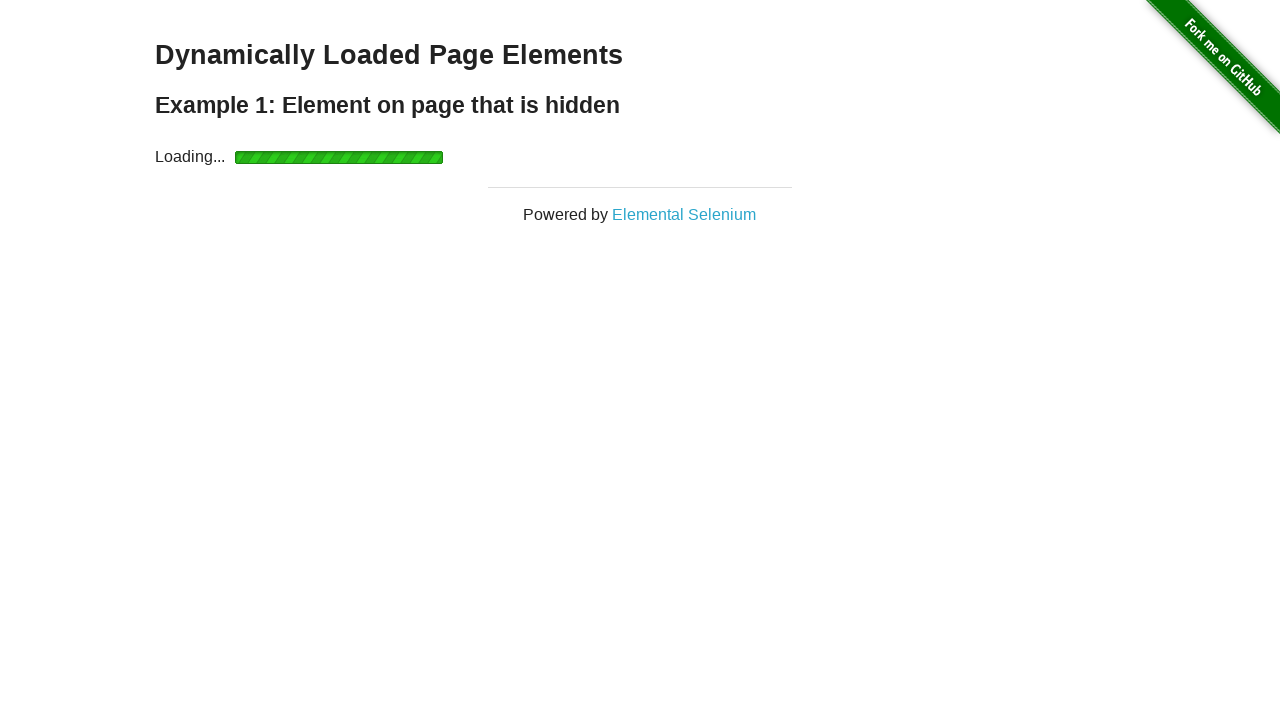

Waited for finish element to become visible
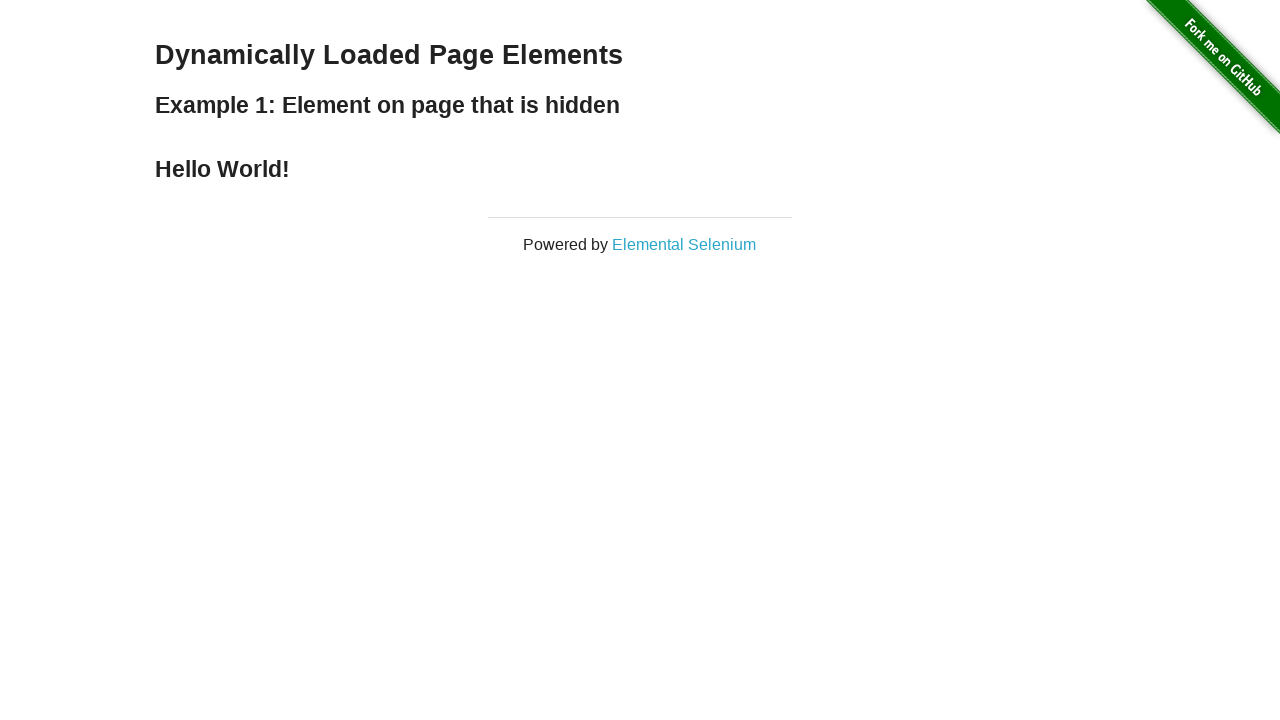

Retrieved text content from finish element
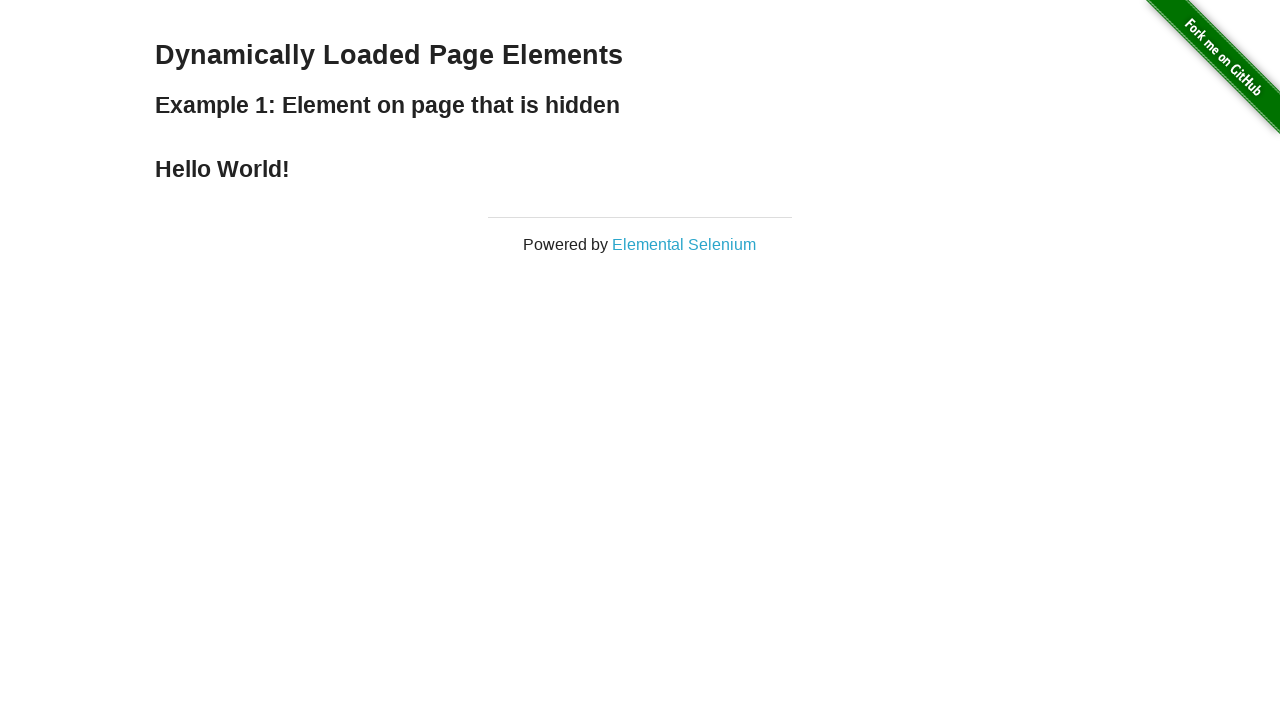

Verified that finish text contains 'Hello World!'
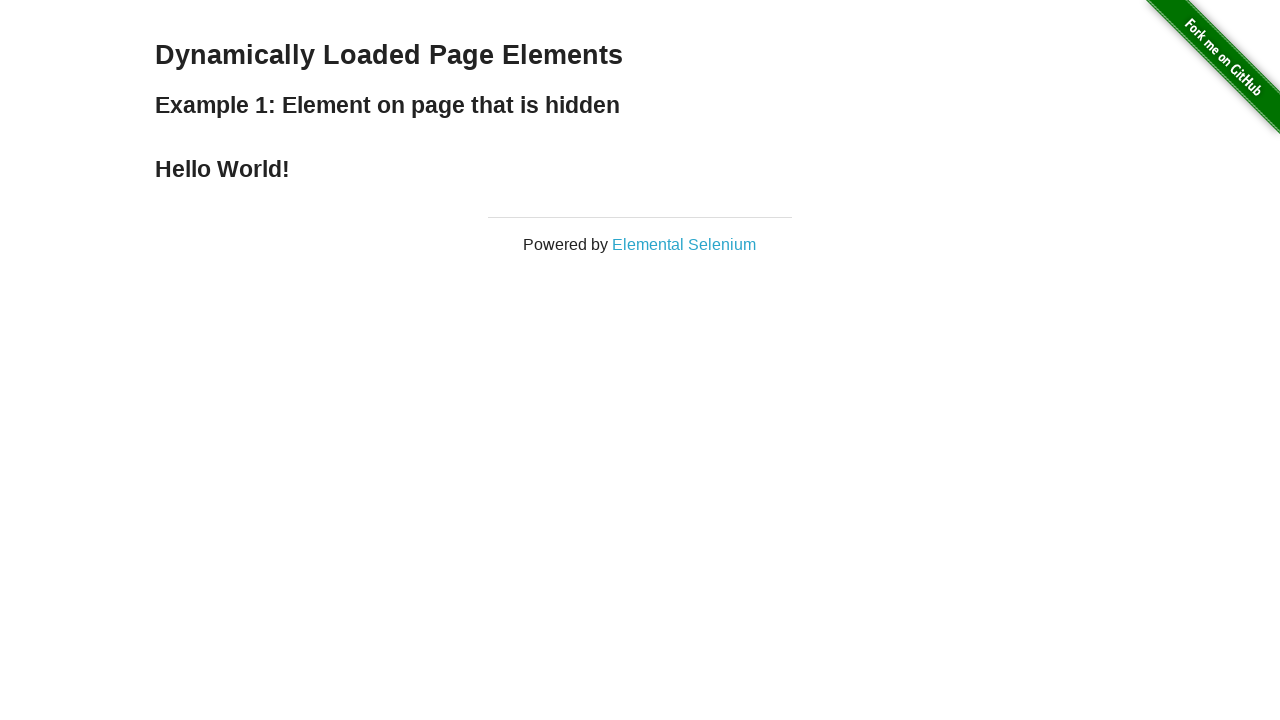

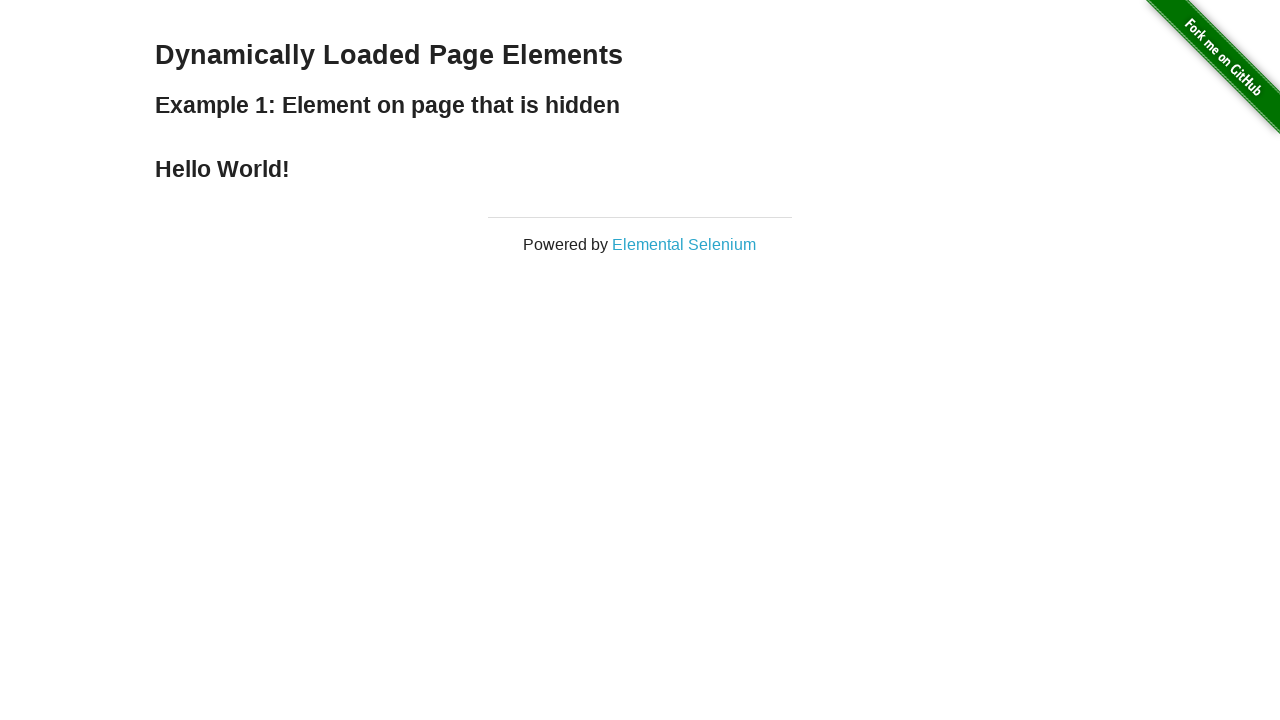